Tests text input functionality by entering text into an input field and verifying the value is correctly set

Starting URL: https://otus.home.kartushin.su/training.html

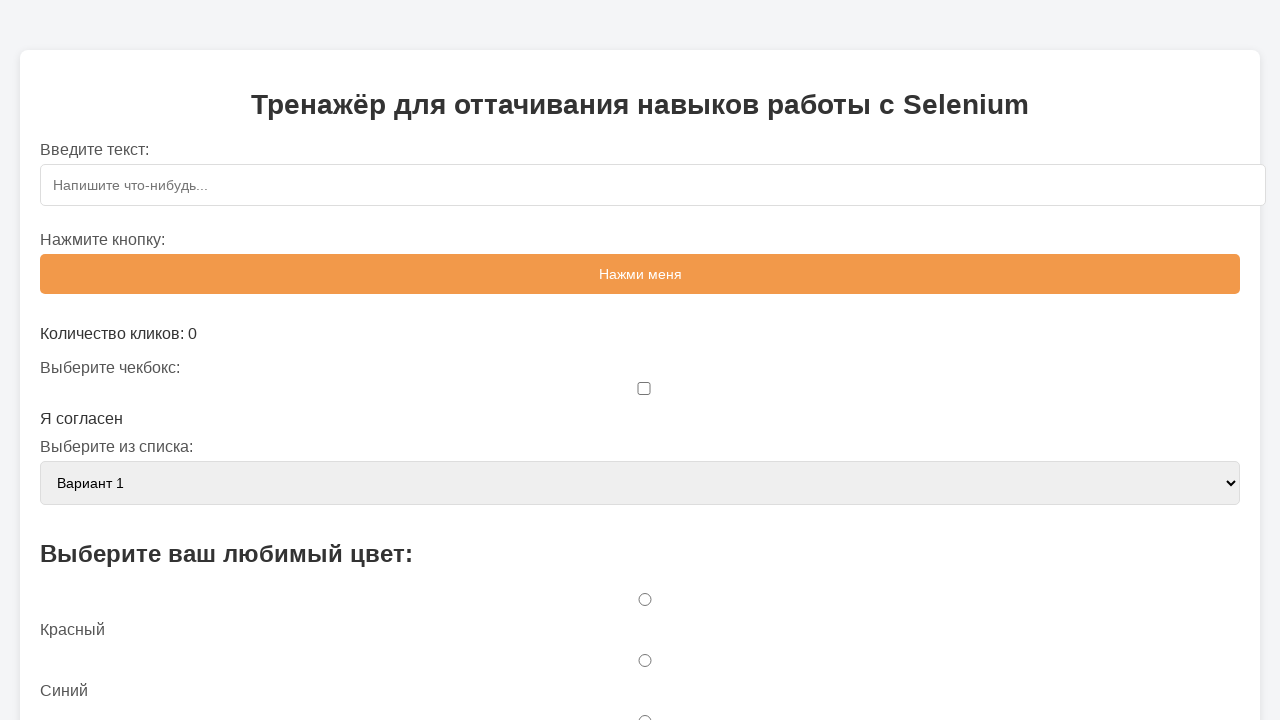

Filled text input field with 'ОТУС' on #textInput
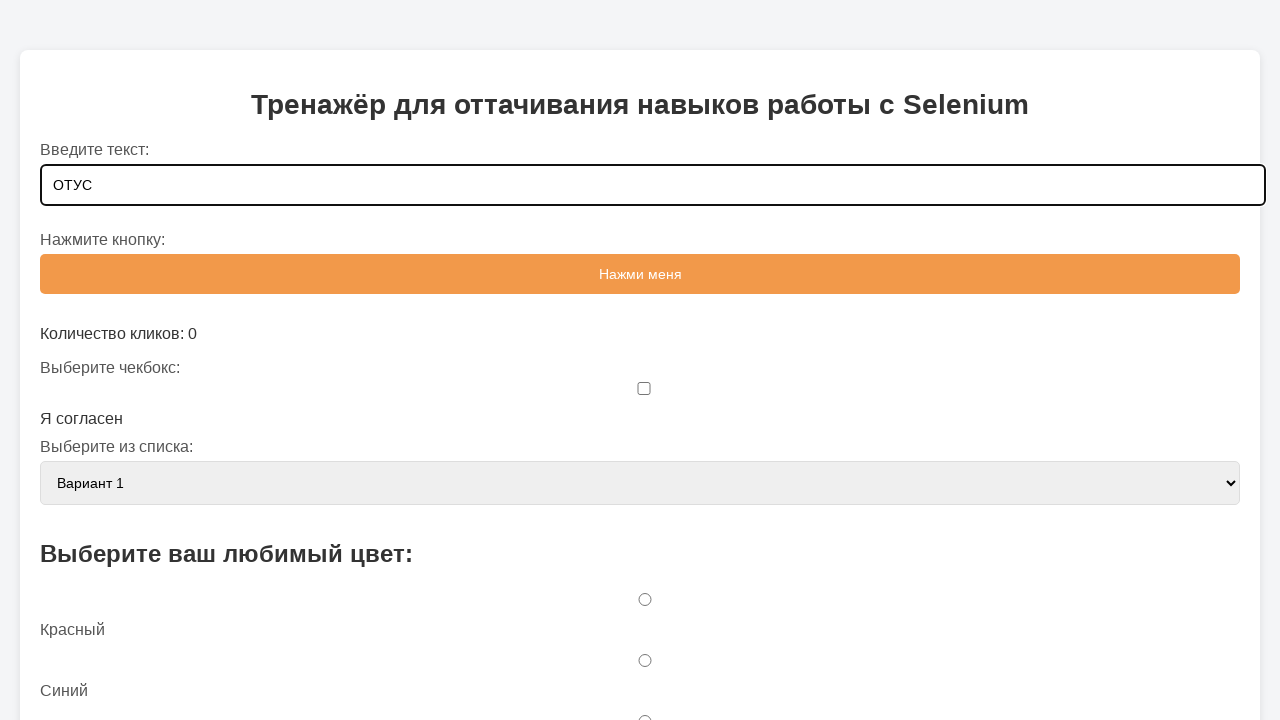

Verified that input field contains the correct value 'ОТУС'
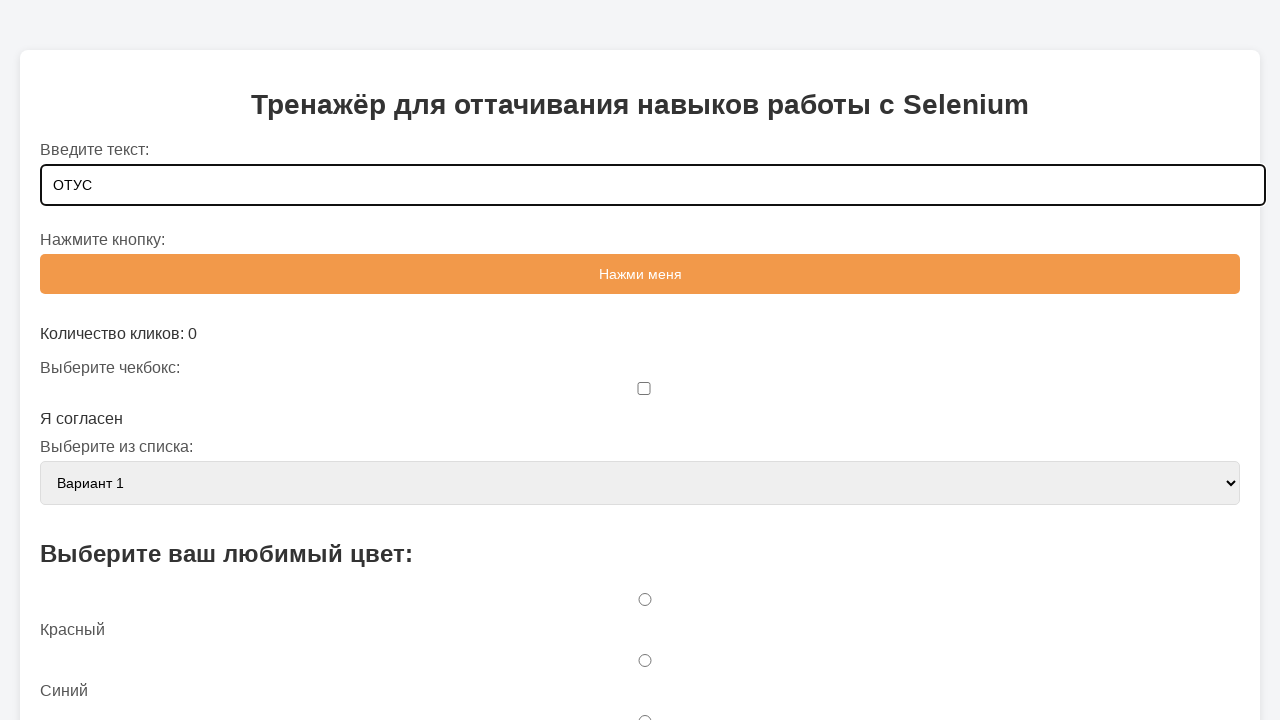

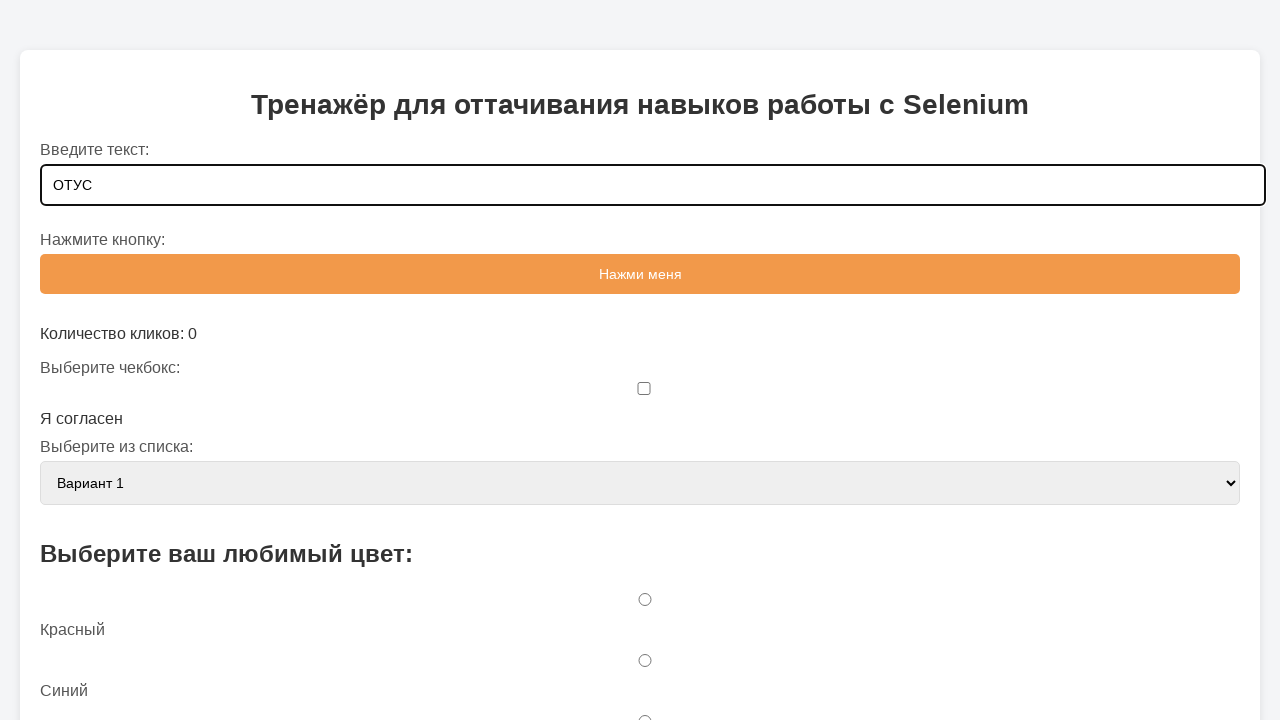